Navigates to a table page on a Firebase-hosted web application and maximizes the browser window.

Starting URL: https://devlabs-860f0.web.app/table

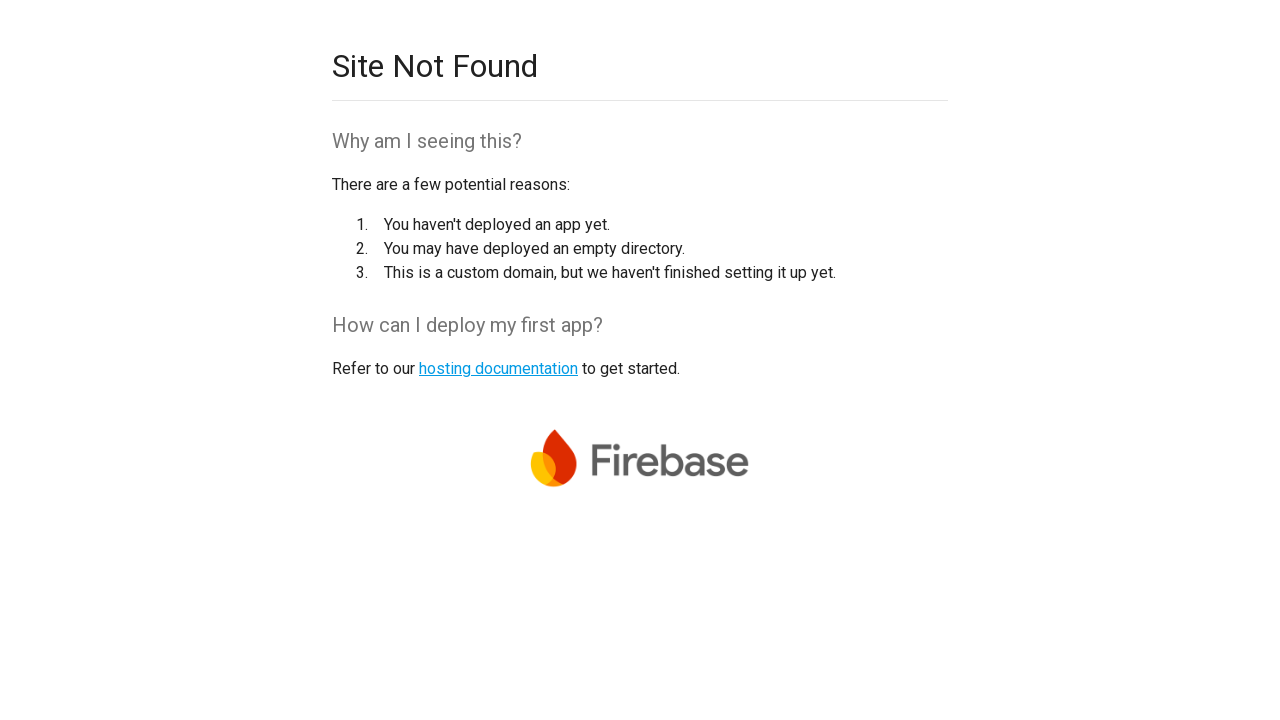

Maximized browser window to 1920x1080
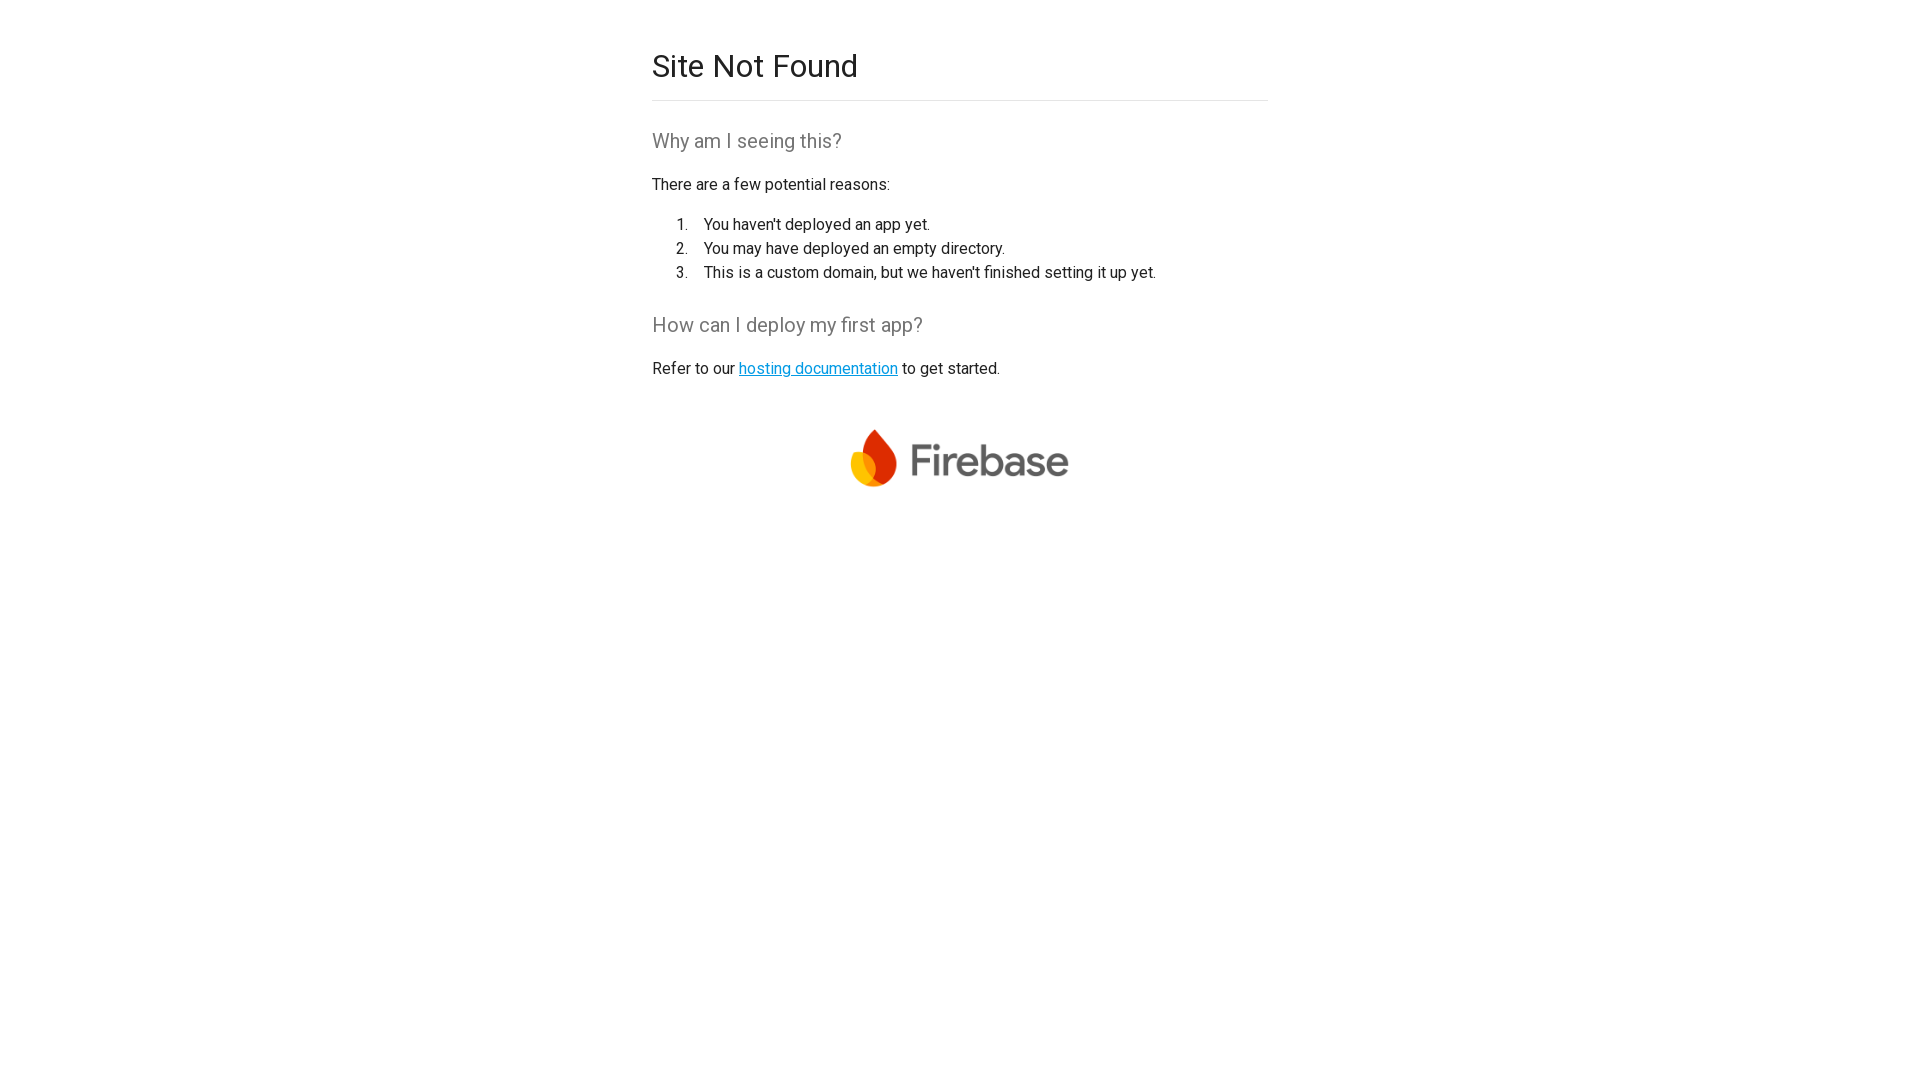

Table page fully loaded at https://devlabs-860f0.web.app/table
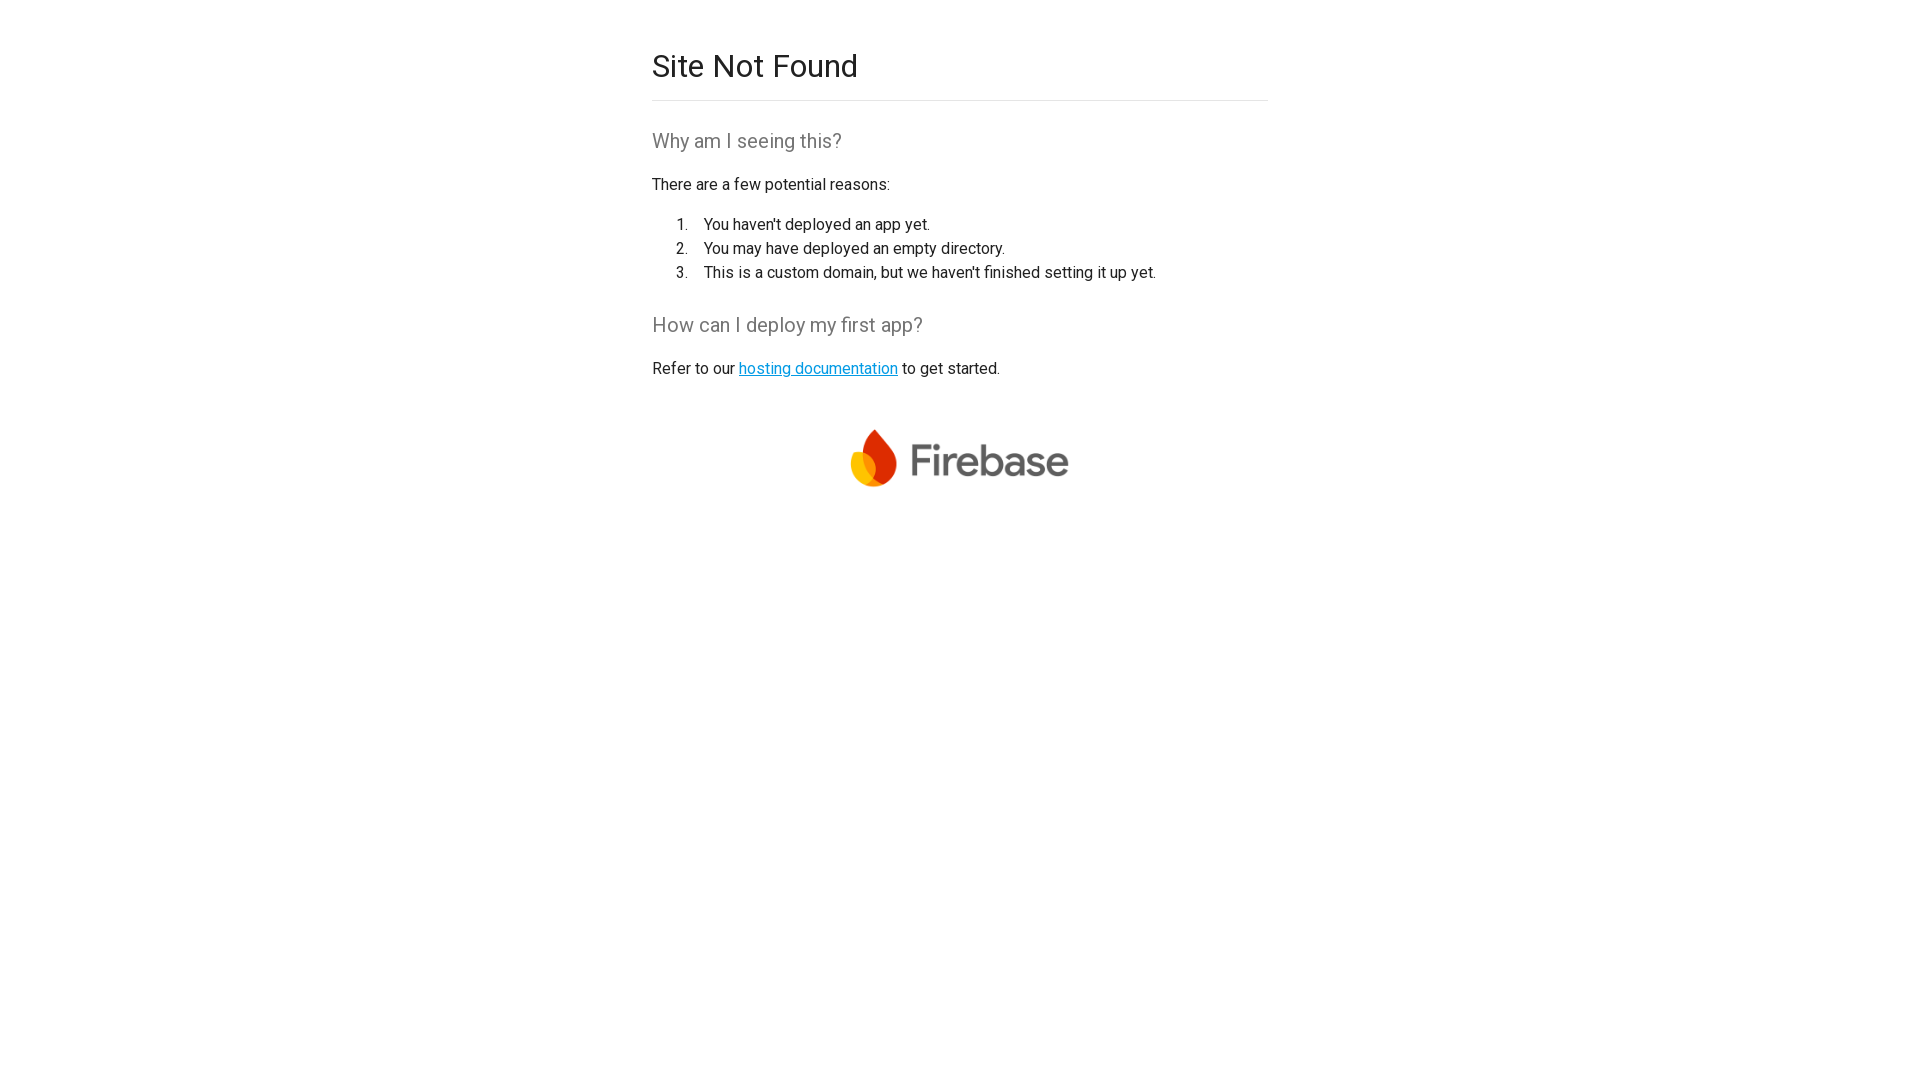

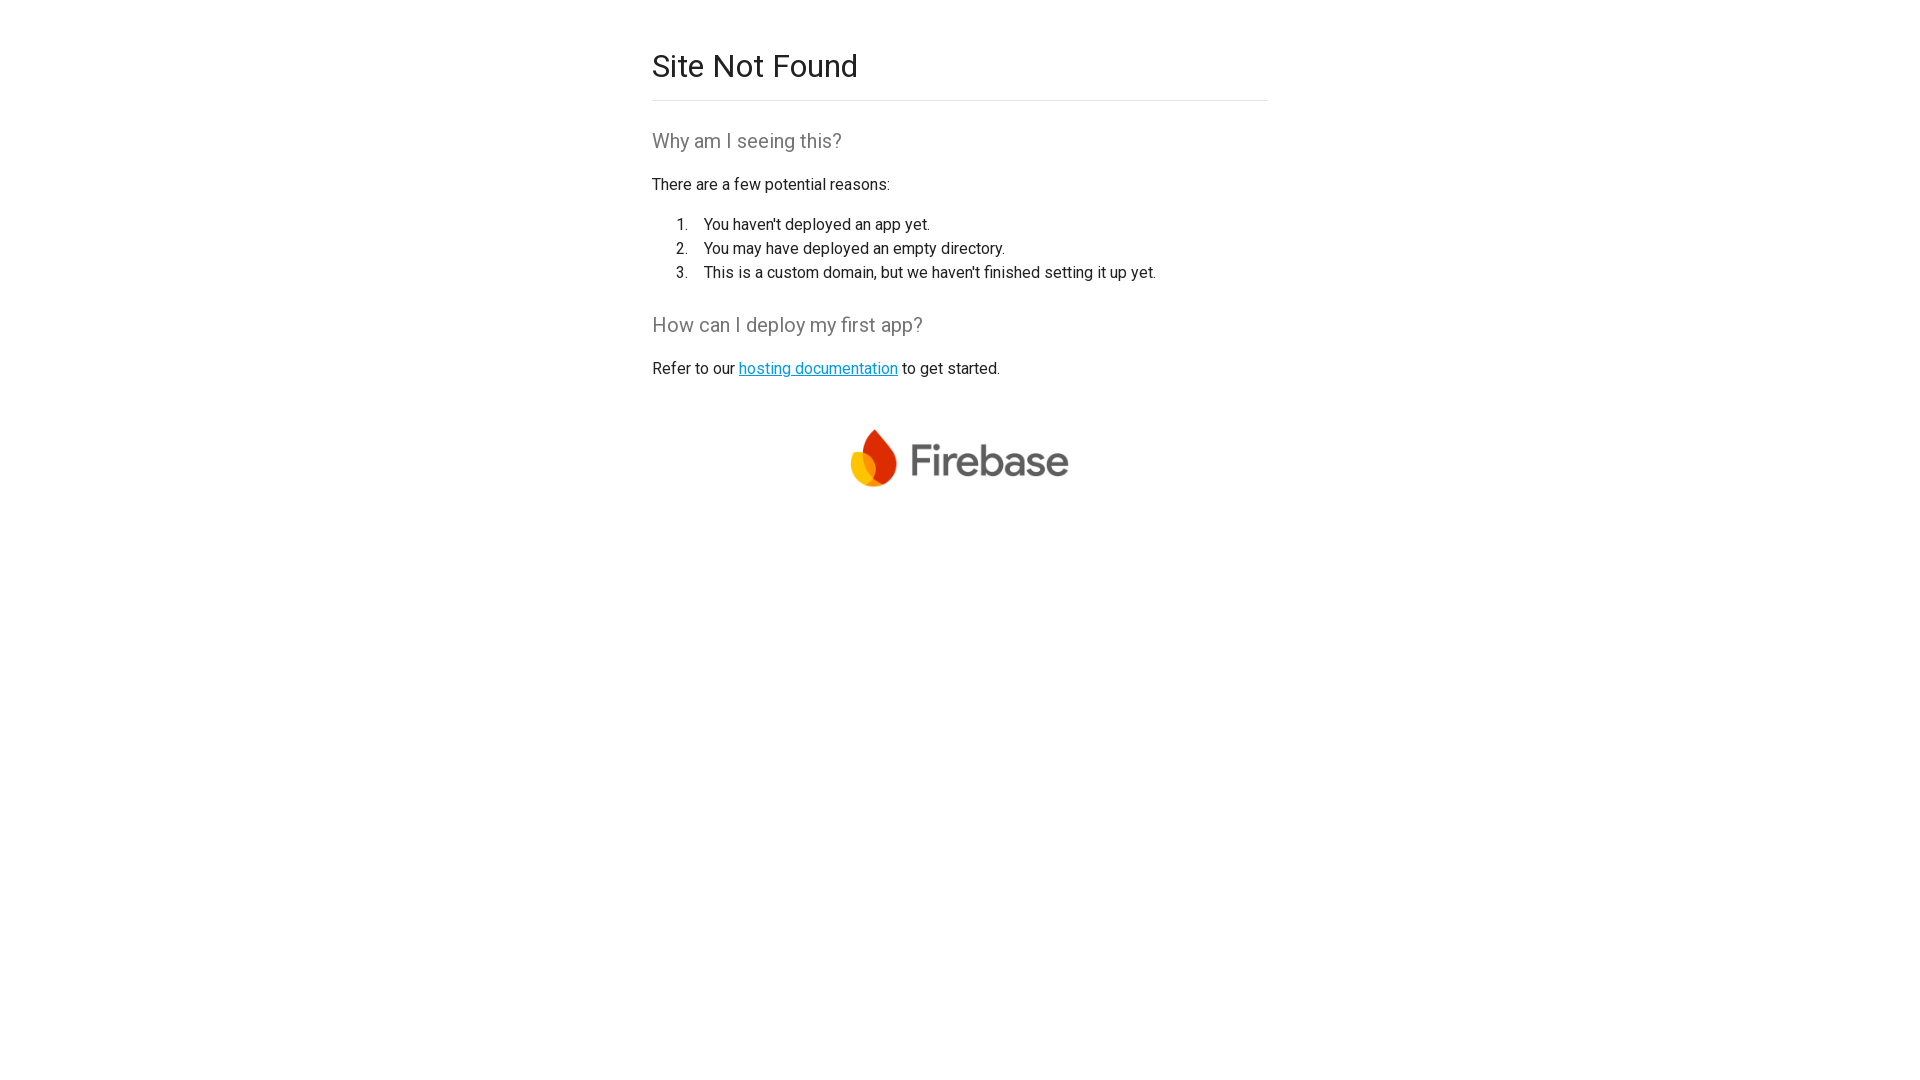